Tests filling out a complete registration/contact form with personal information (name, email, address details) and submitting it on a QA practice site.

Starting URL: https://testing.qaautomationlabs.com/form.php

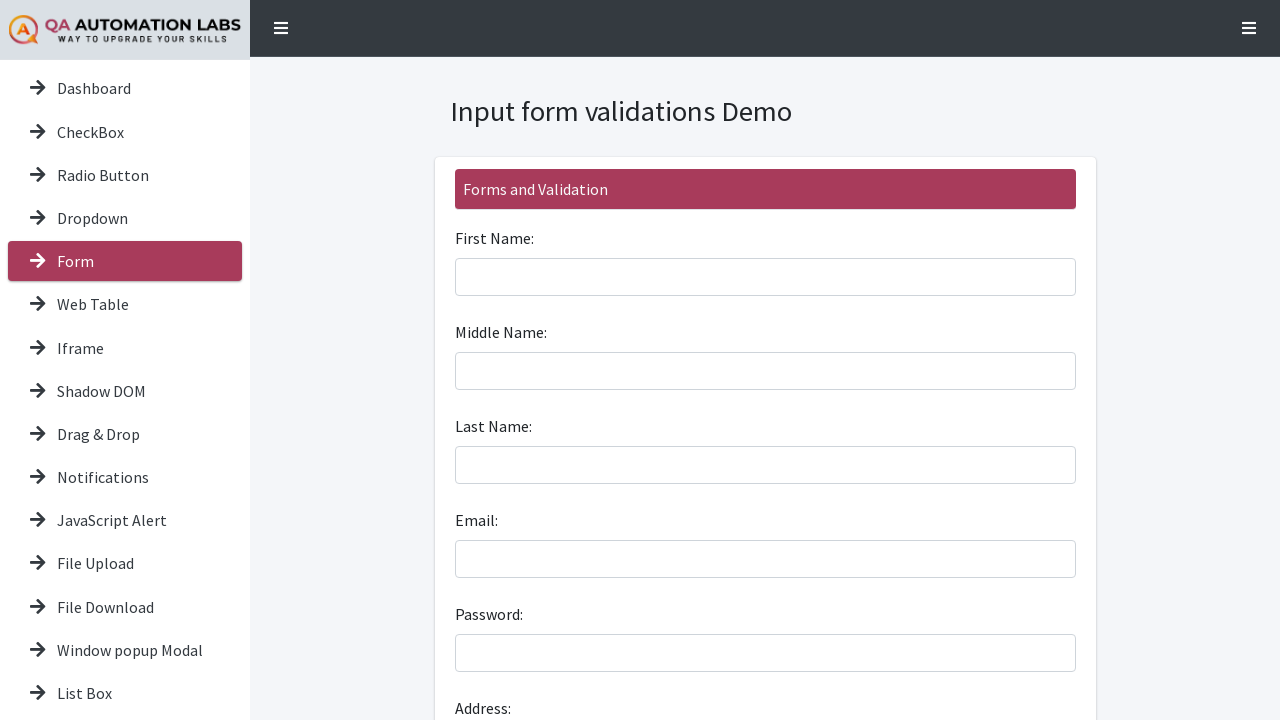

Filled first name field with 'John' on #firstname
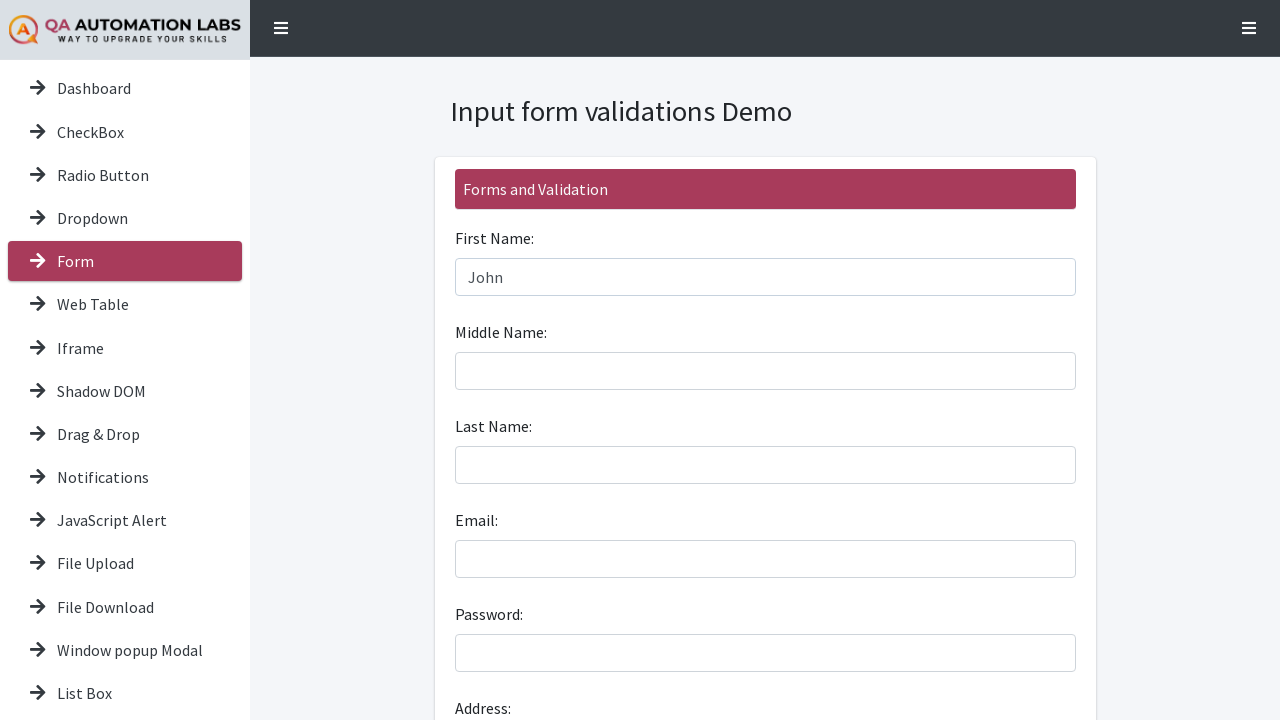

Filled middle name field with 'Middle' on #middlename
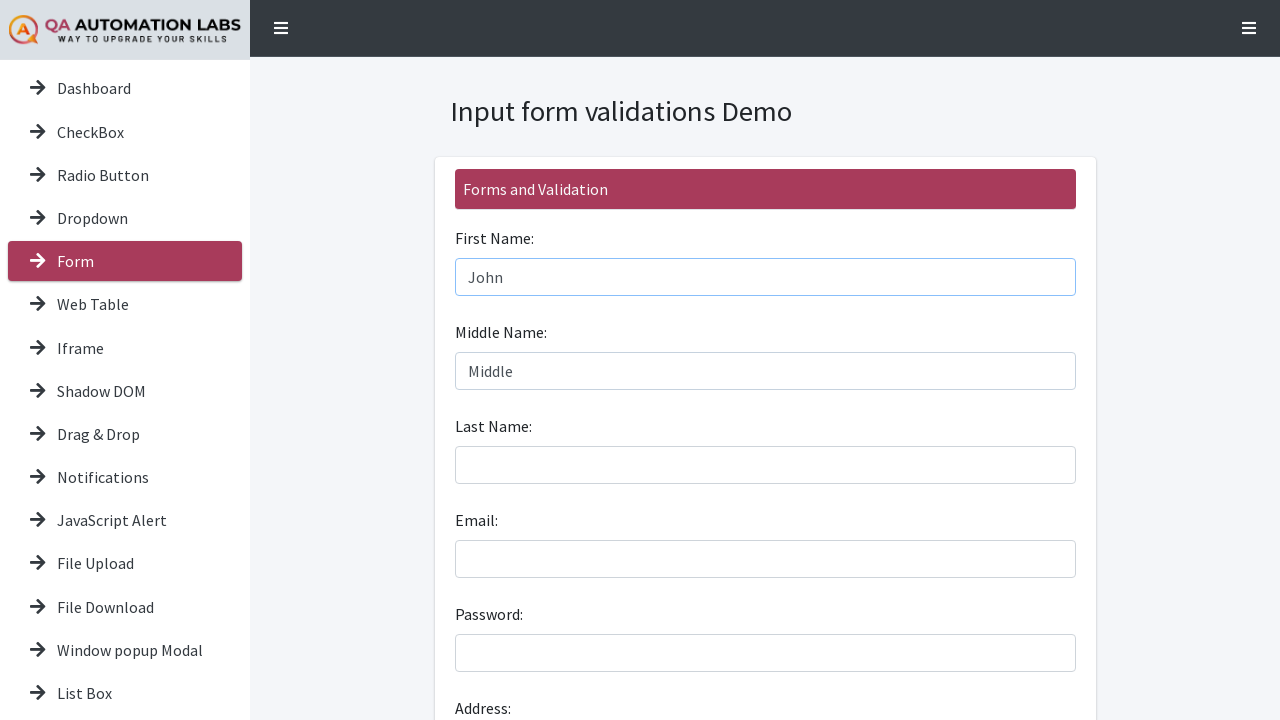

Filled last name field with 'Doe' on #lastname
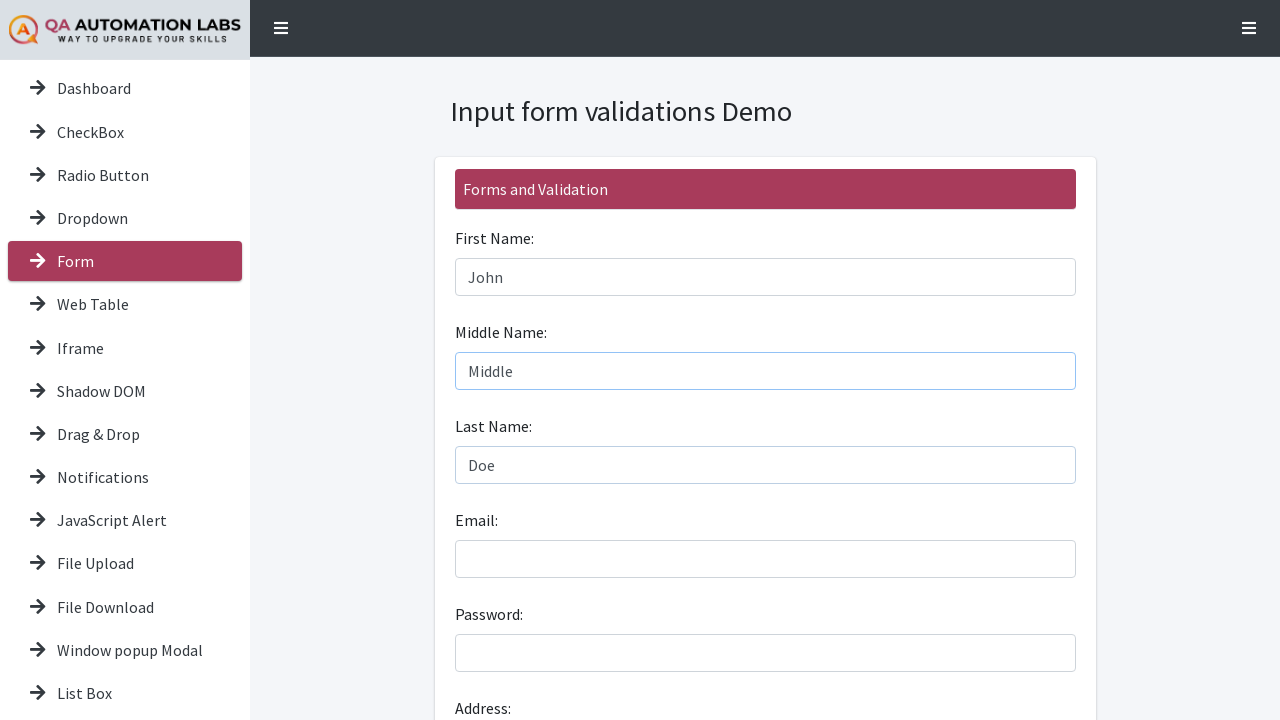

Filled email field with 'john.doe@example.com' on #email
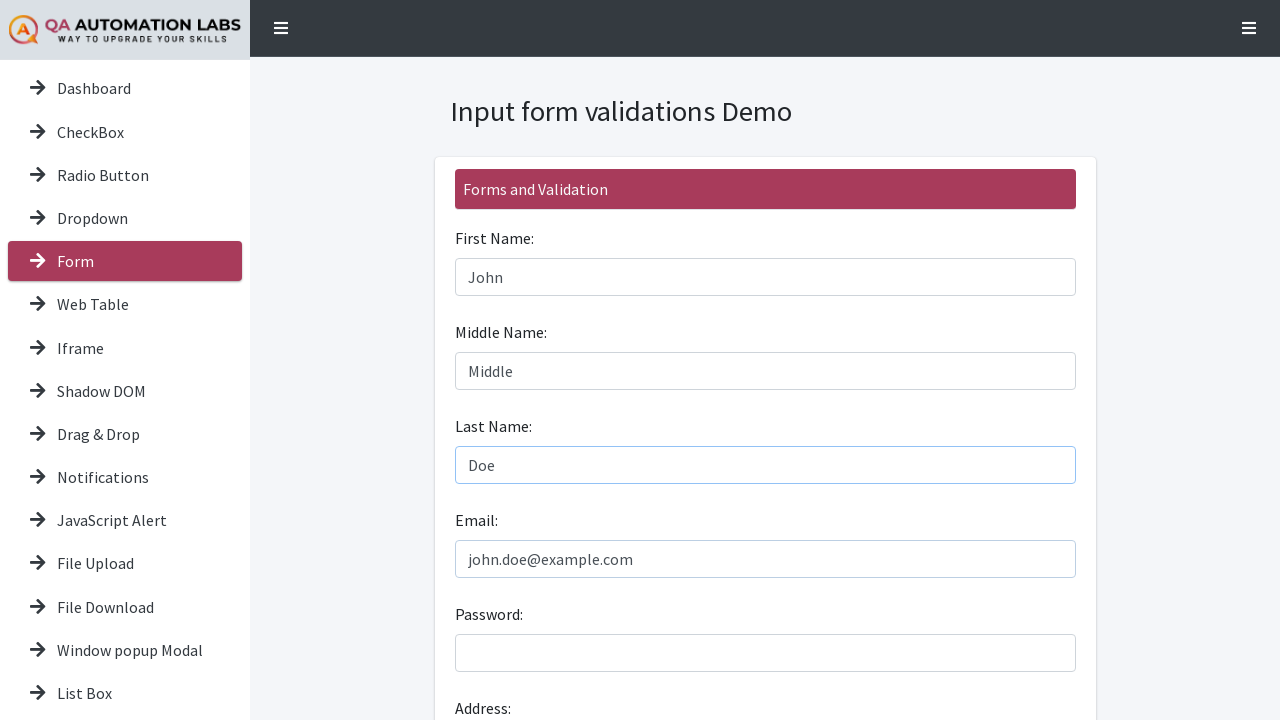

Filled password field with 'Test@1234' on #password
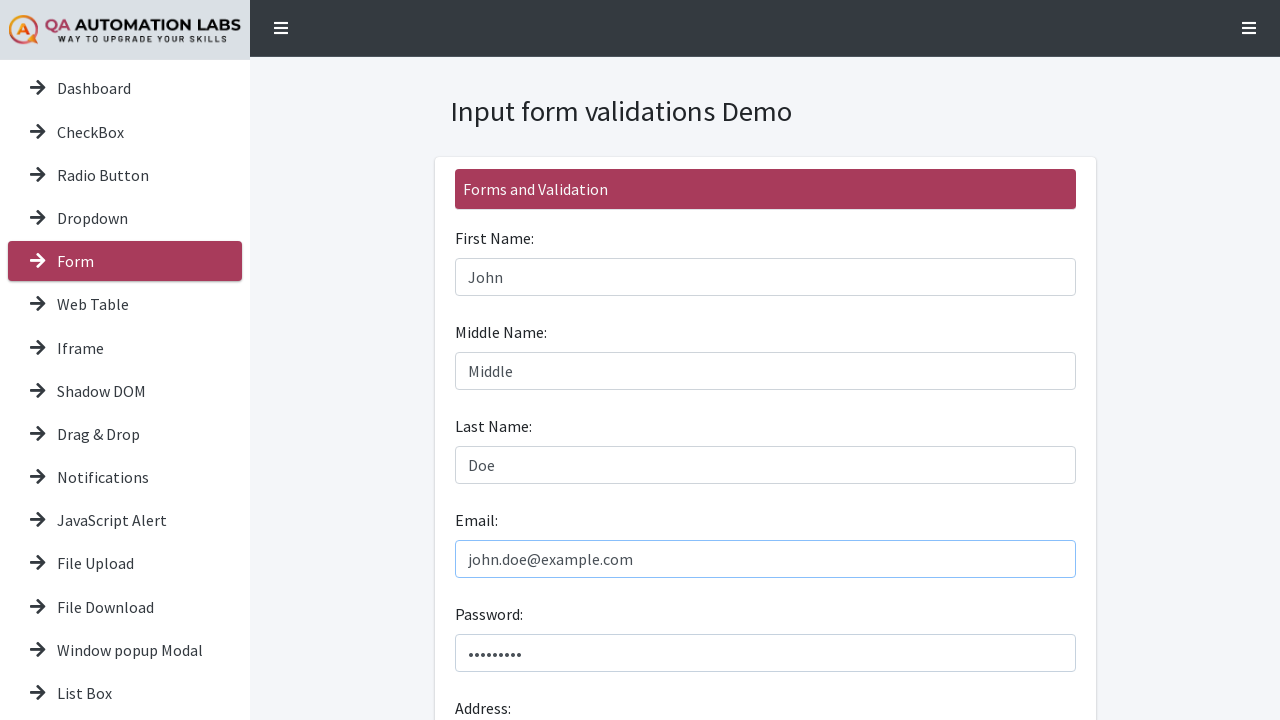

Filled address field with '123 Main St' on #address
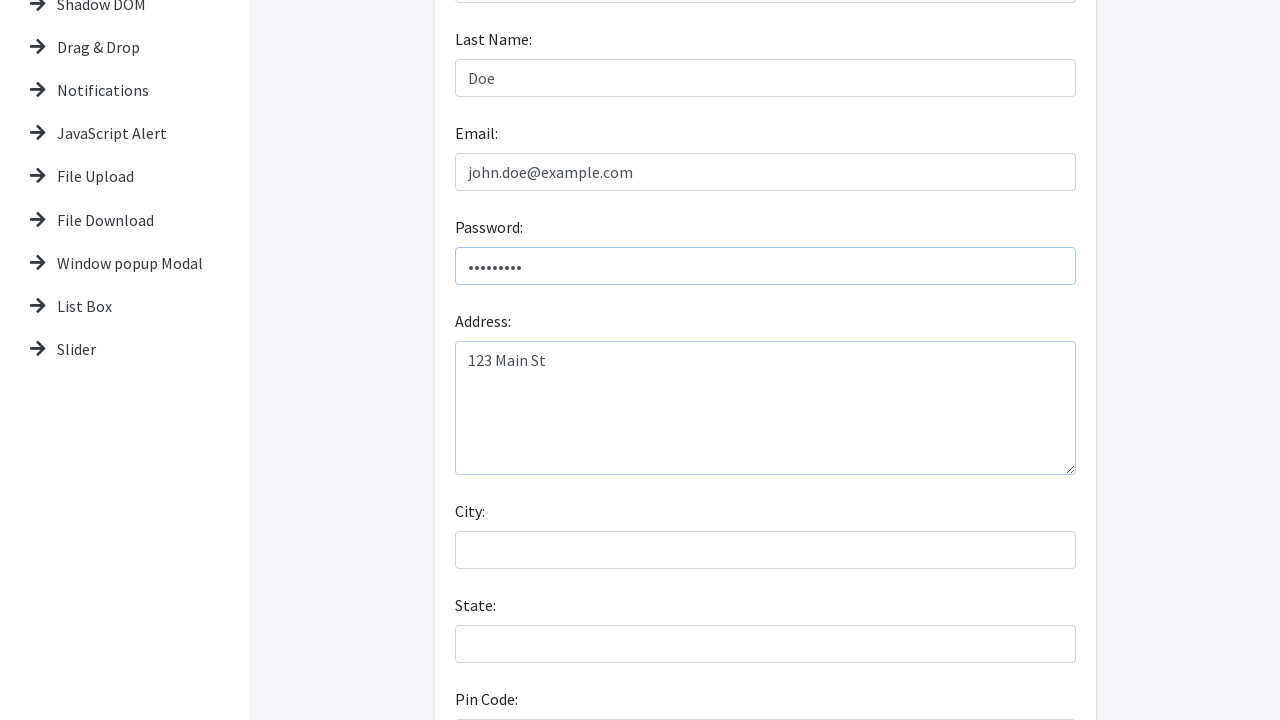

Filled city field with 'Los Angeles' on #city
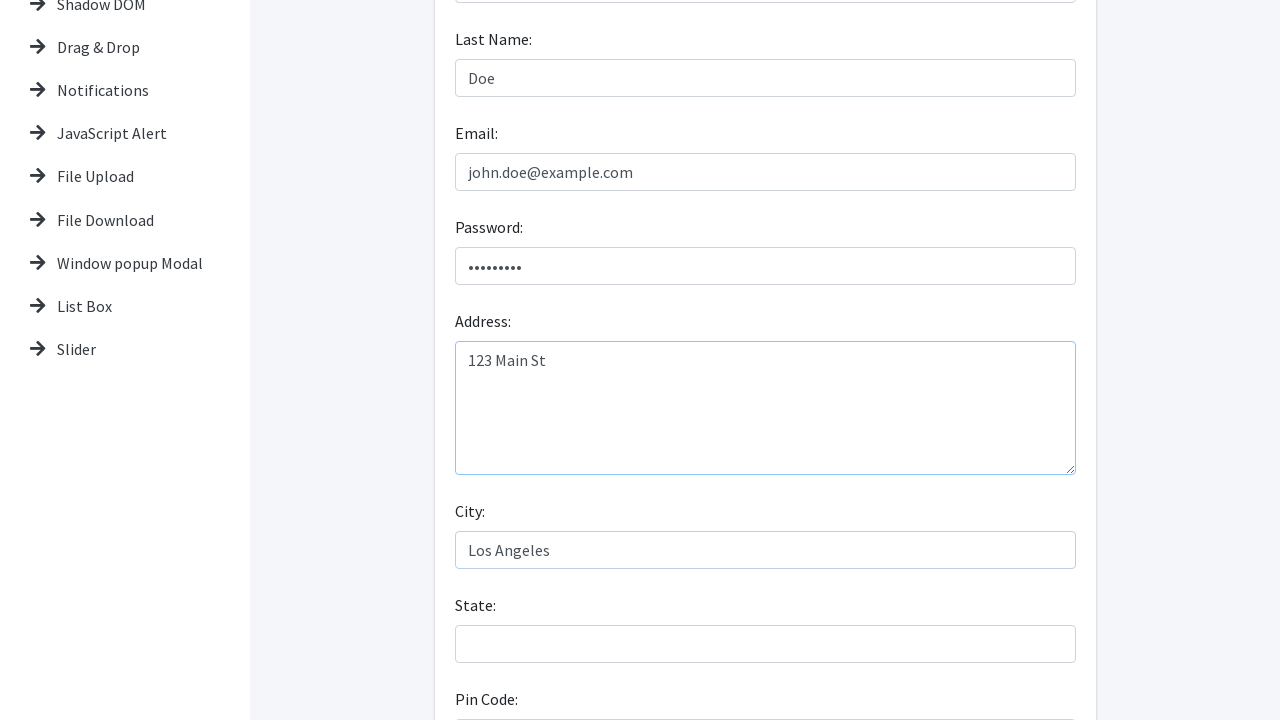

Filled state field with 'California' on #states
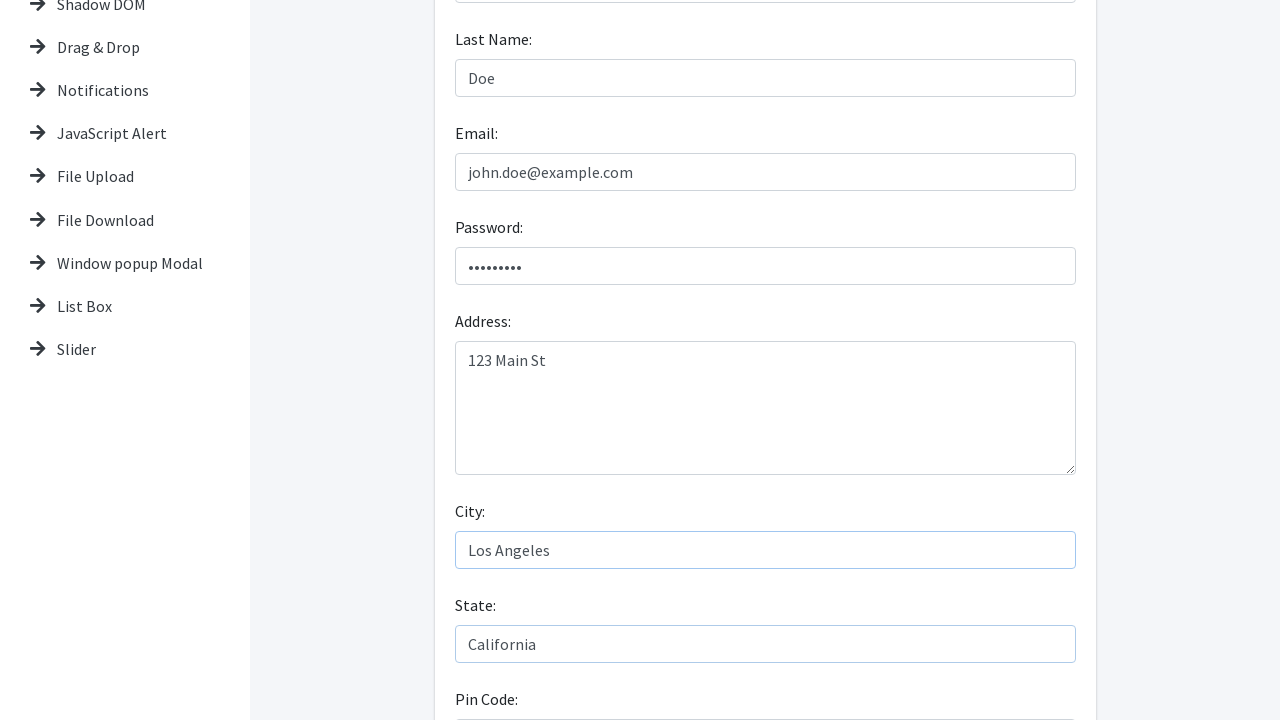

Filled pin code field with '90001' on #pincode
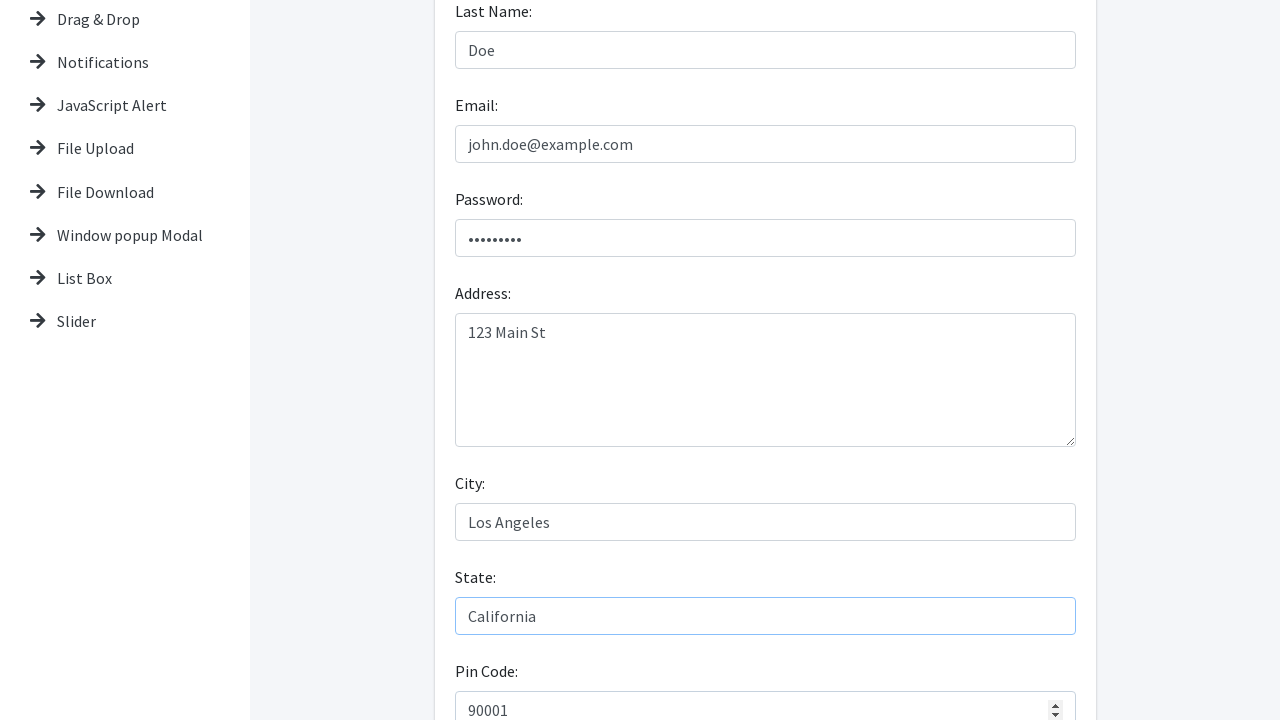

Clicked submit button to submit the registration form at (484, 603) on #userForm .btn
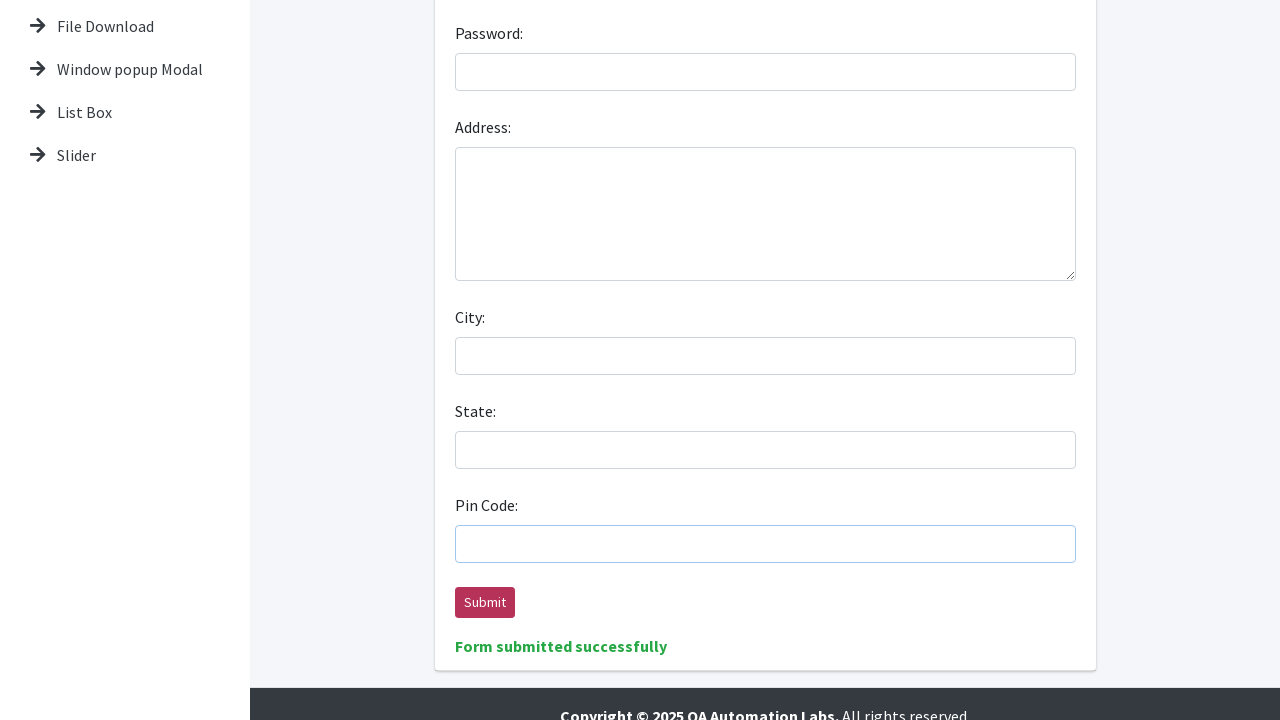

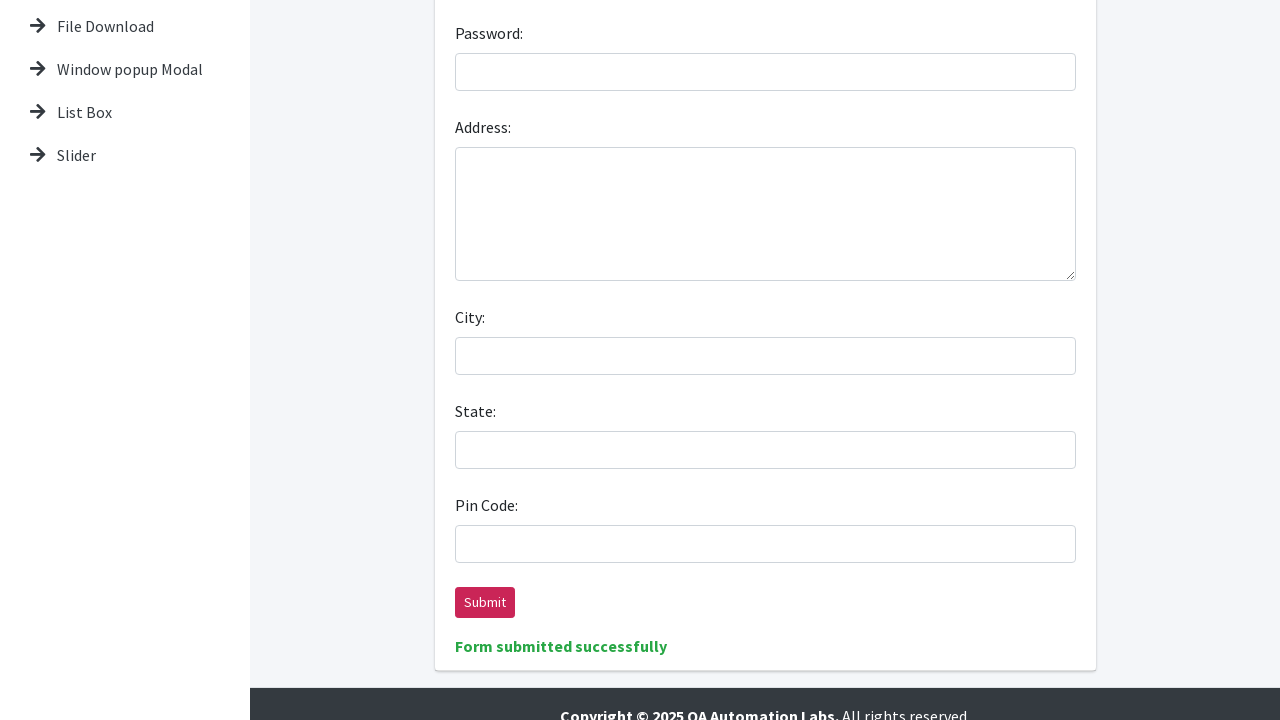